Tests that the Feed-A-Cat page has a Feed button

Starting URL: https://cs1632.appspot.com/

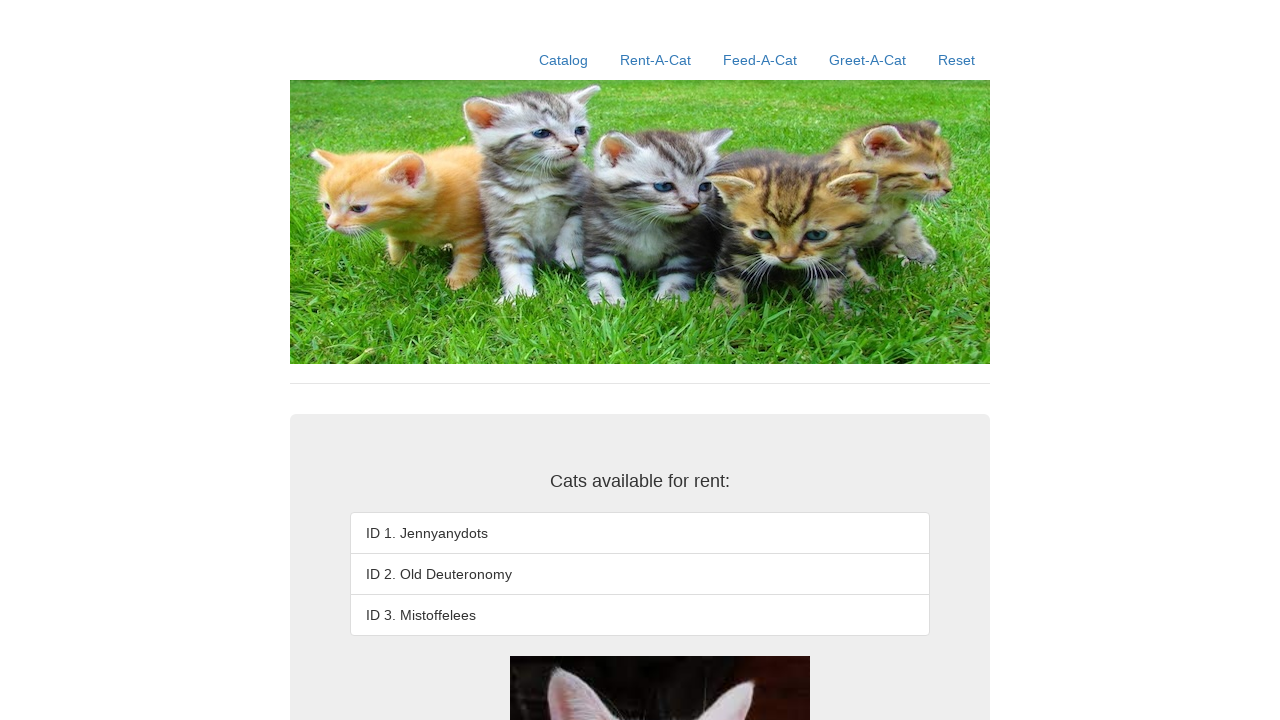

Set initial state cookies (1=false, 2=false, 3=false)
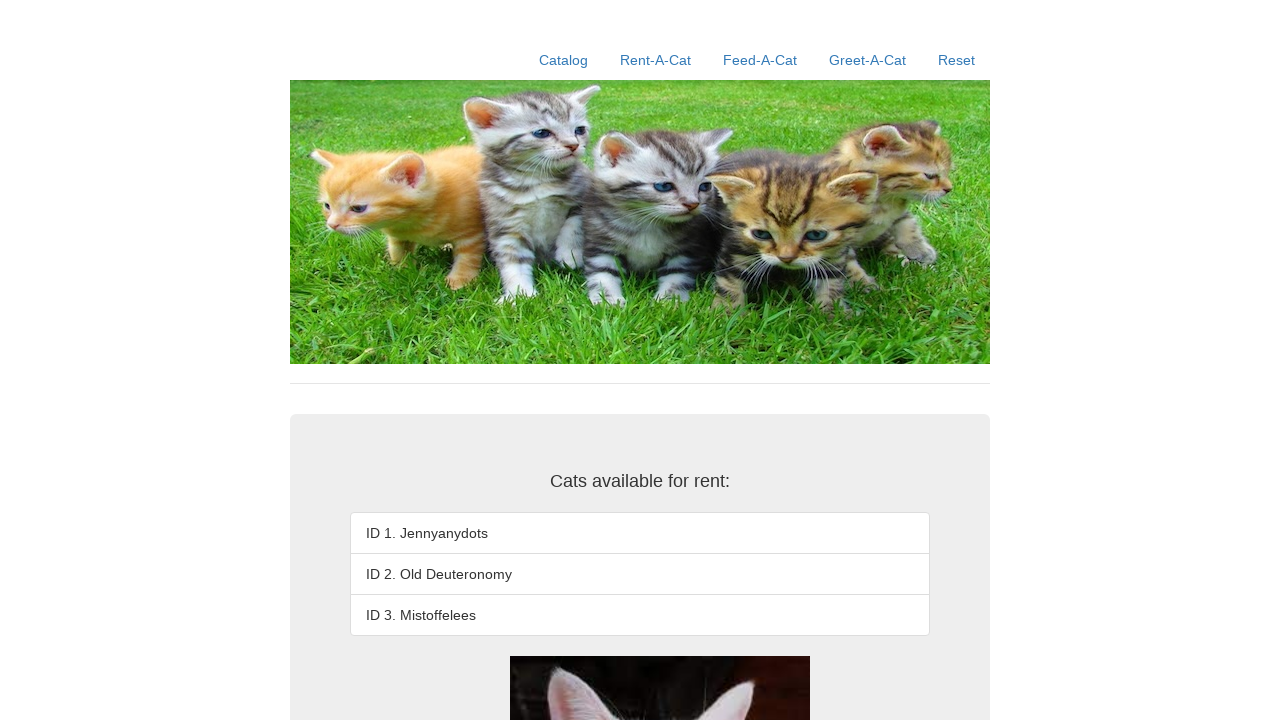

Clicked Feed-A-Cat link at (760, 60) on text=Feed-A-Cat
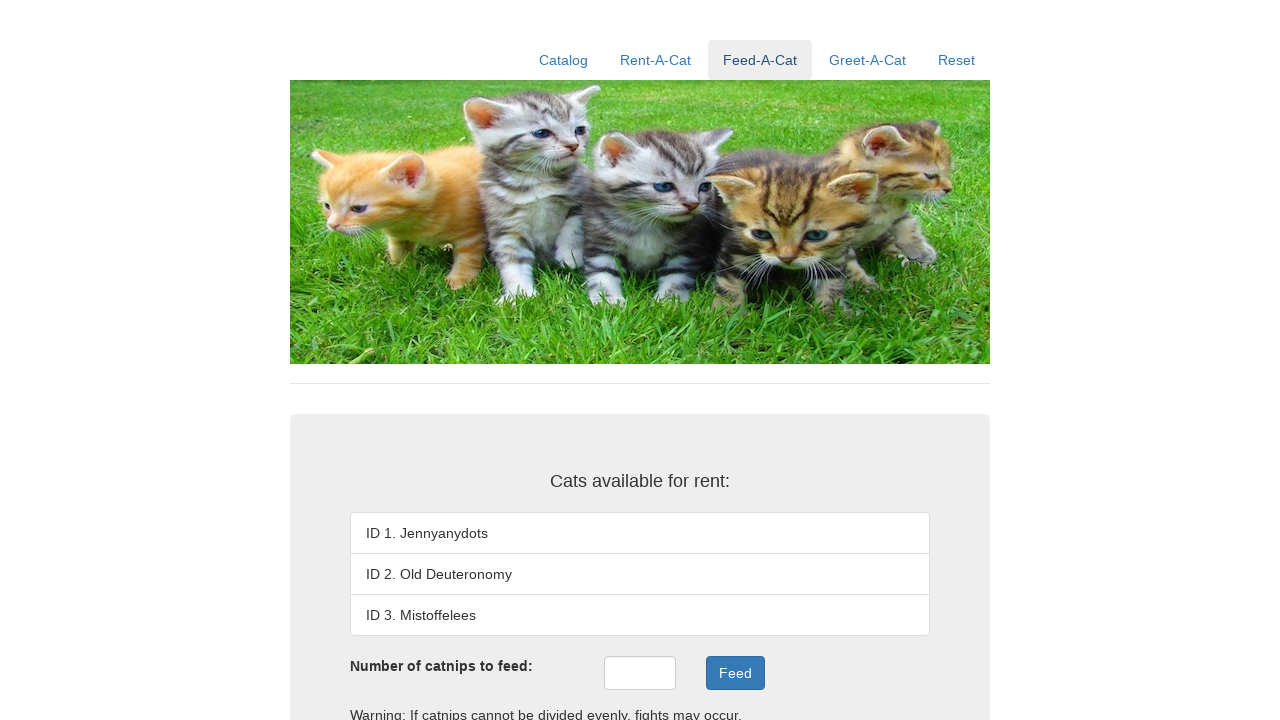

Feed button found and loaded on Feed-A-Cat page
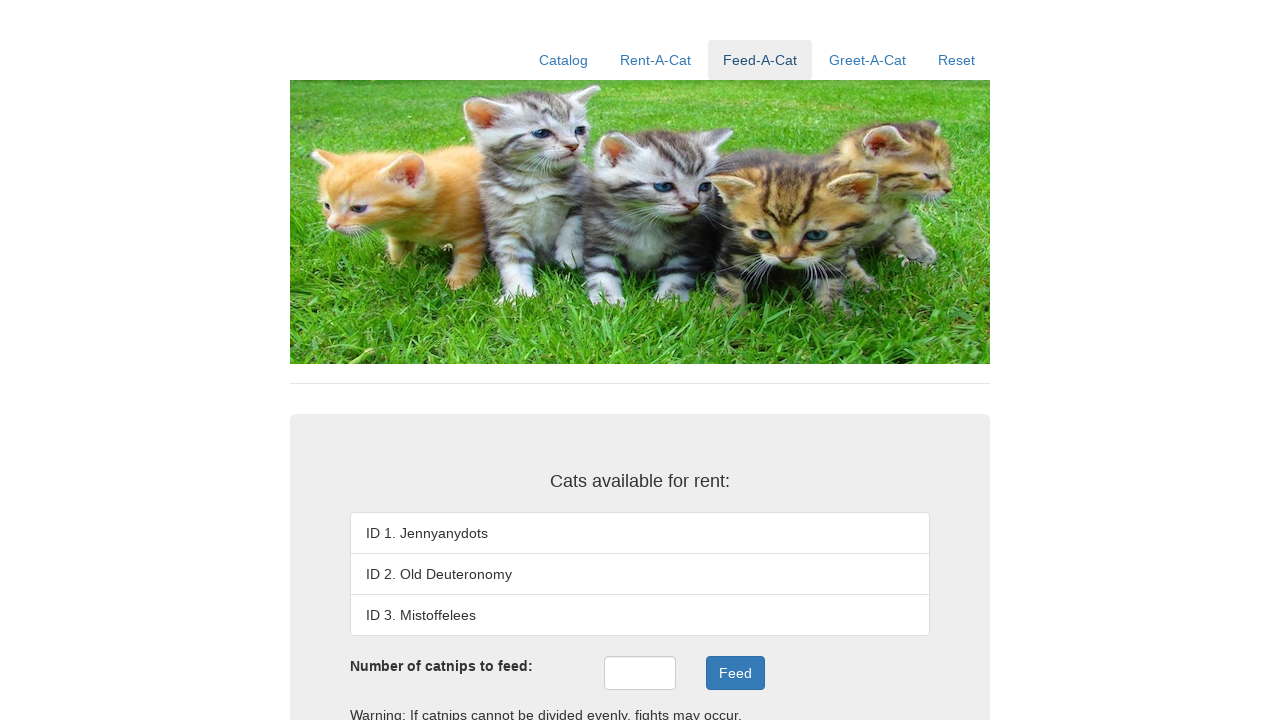

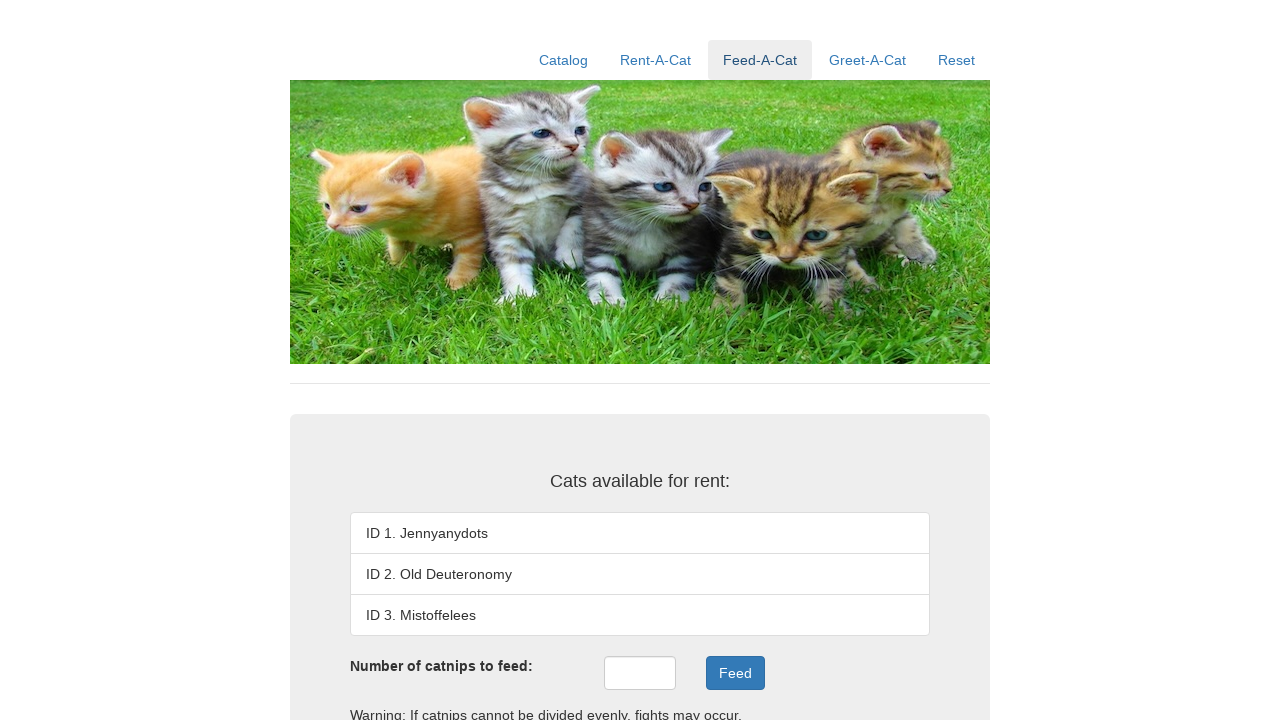